Navigates to The Testing World website and maximizes the browser window to verify the page loads correctly

Starting URL: http://www.thetestingworld.com/testings

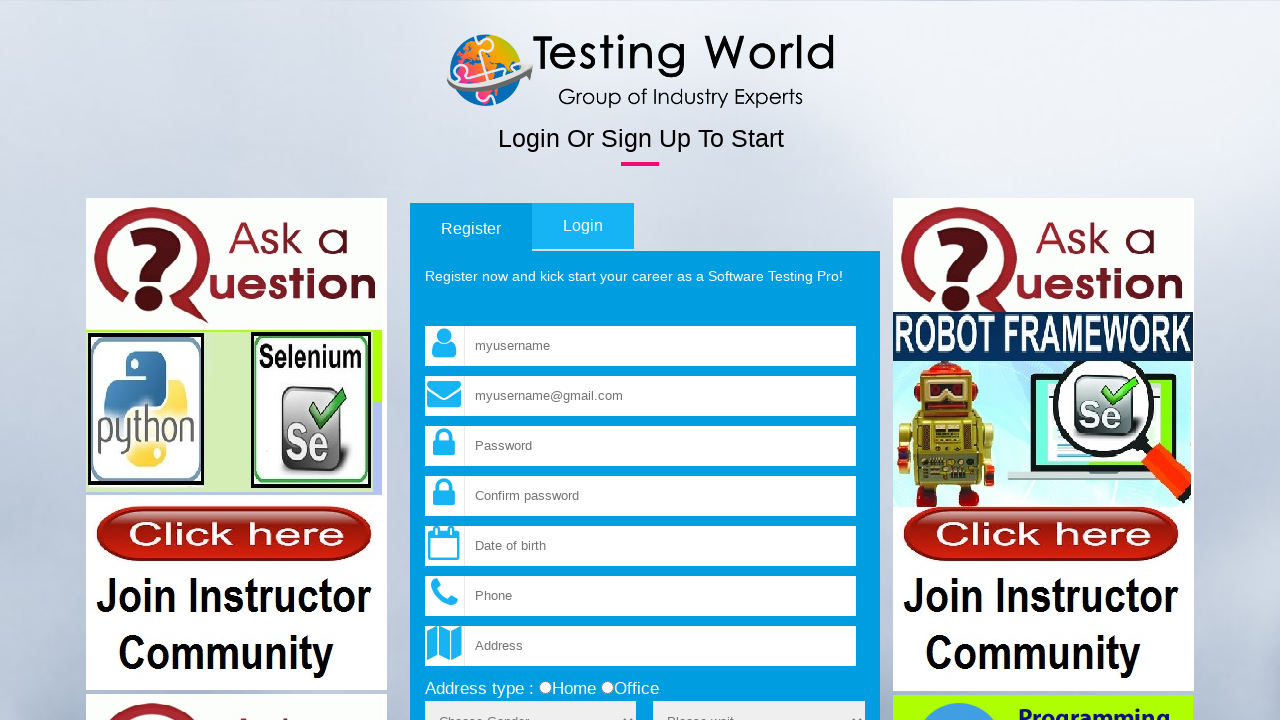

Set viewport size to 1920x1080 to maximize browser window
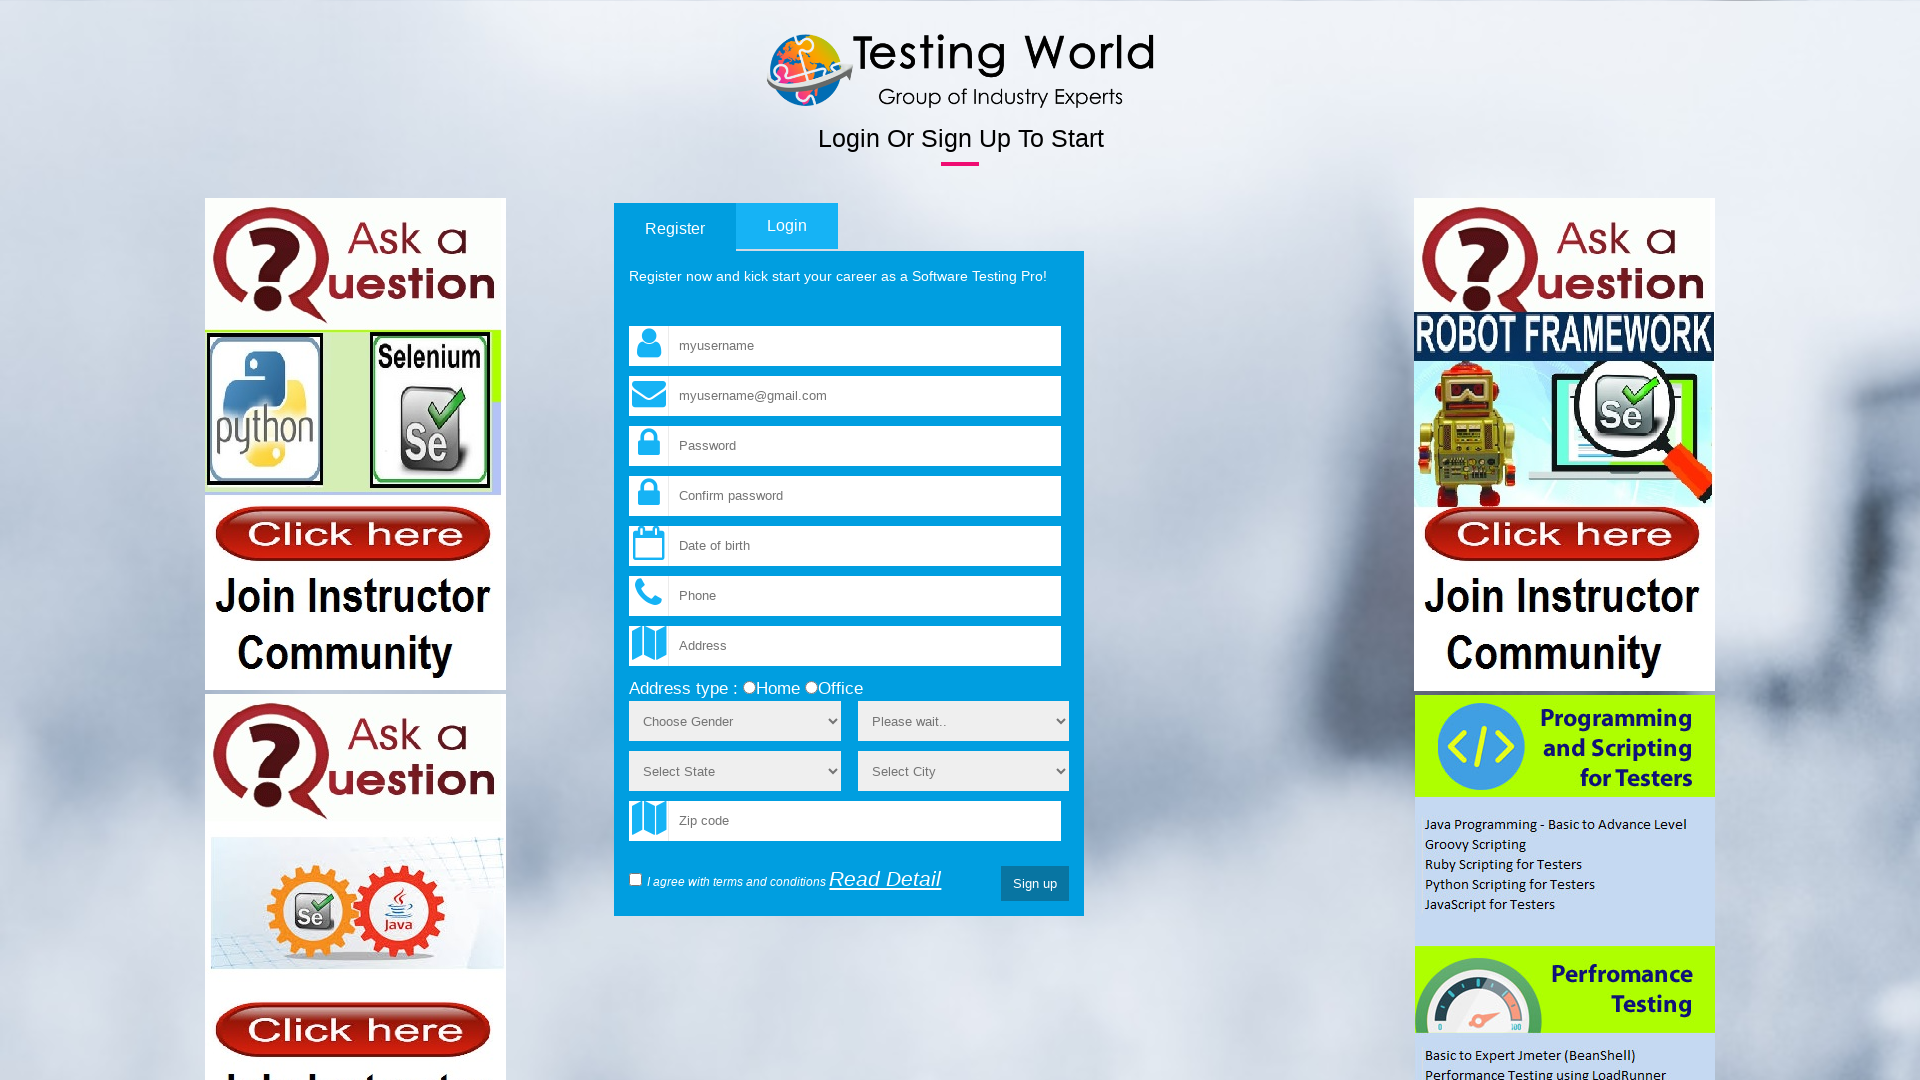

Waited for page to fully load (domcontentloaded state reached)
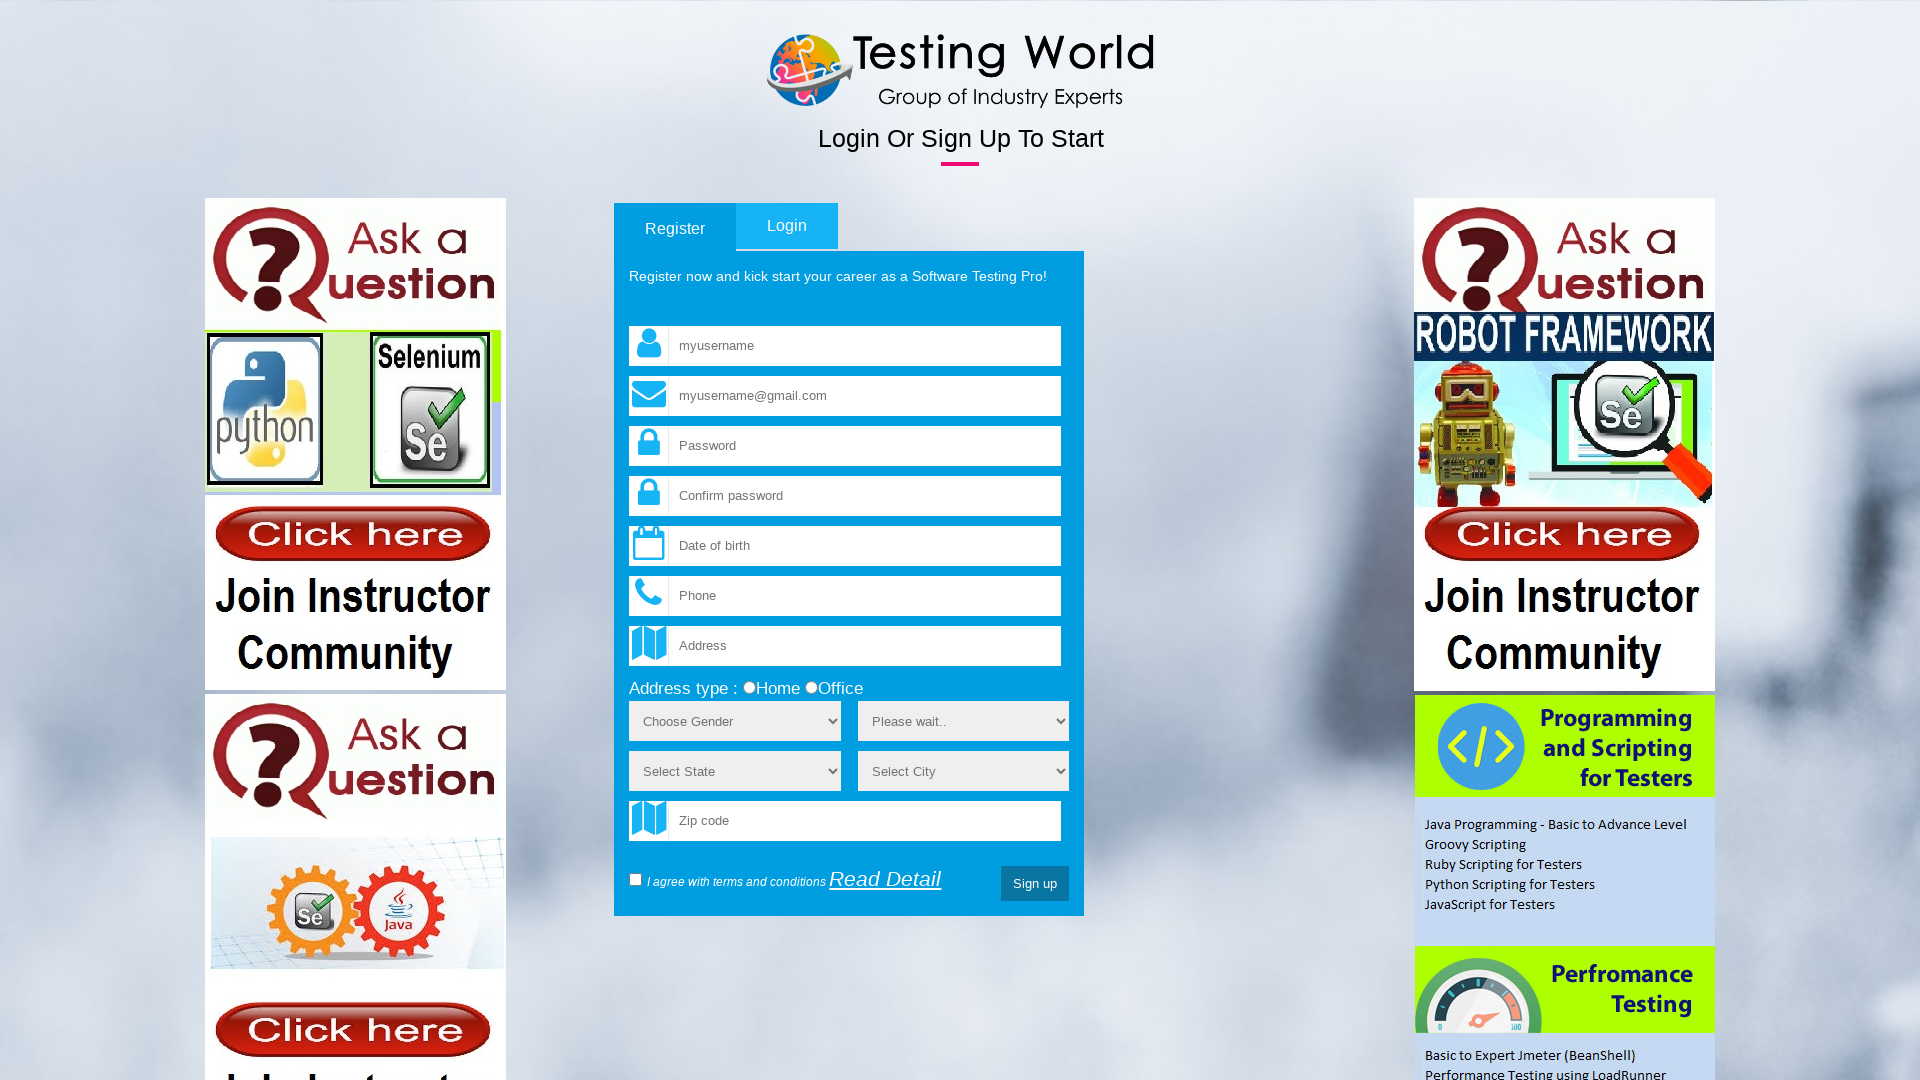

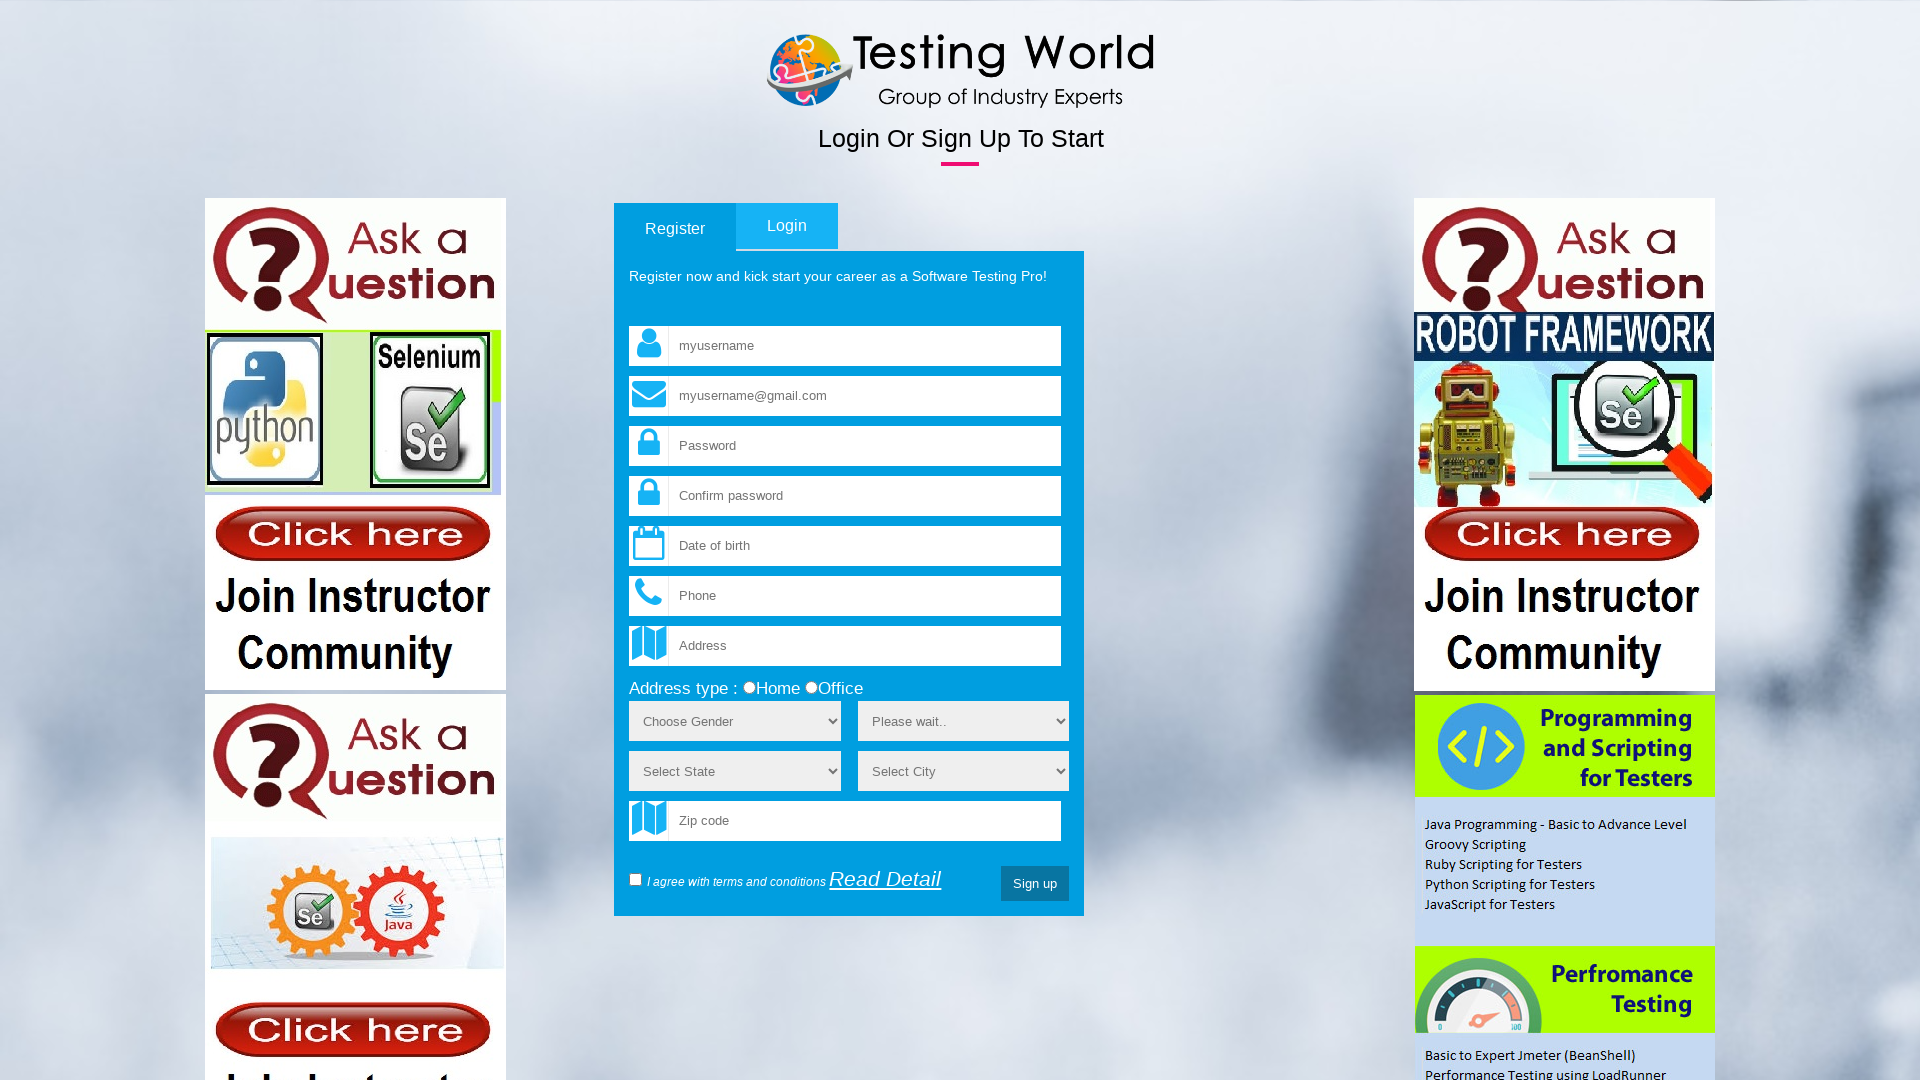